Navigates to the Rahul Shetty Academy homepage and verifies the page loads

Starting URL: https://rahulshettyacademy.com

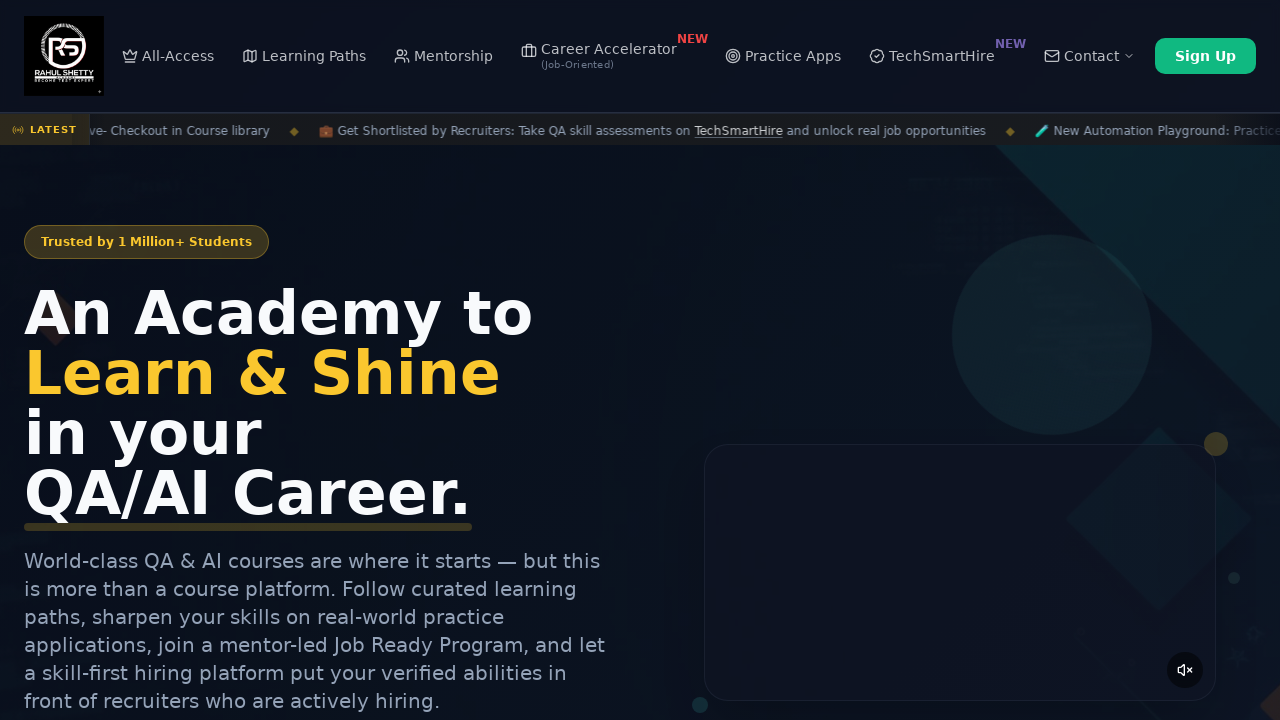

Waited for page DOM to fully load
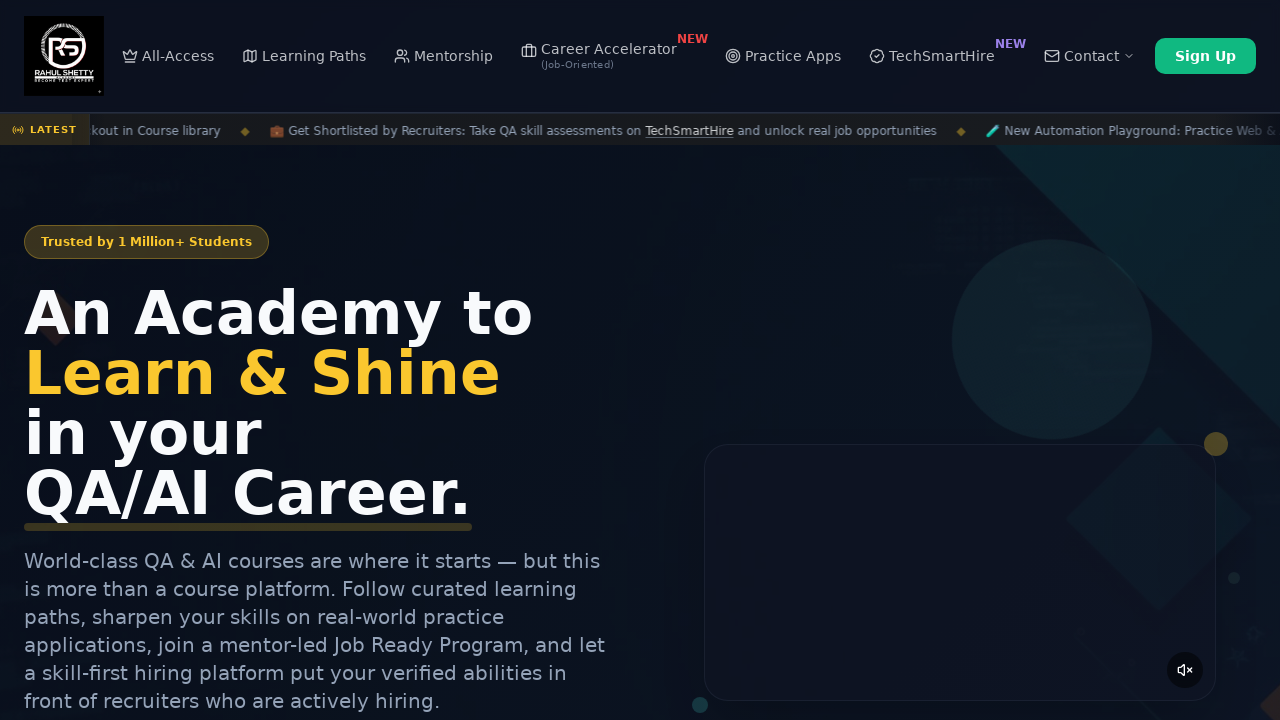

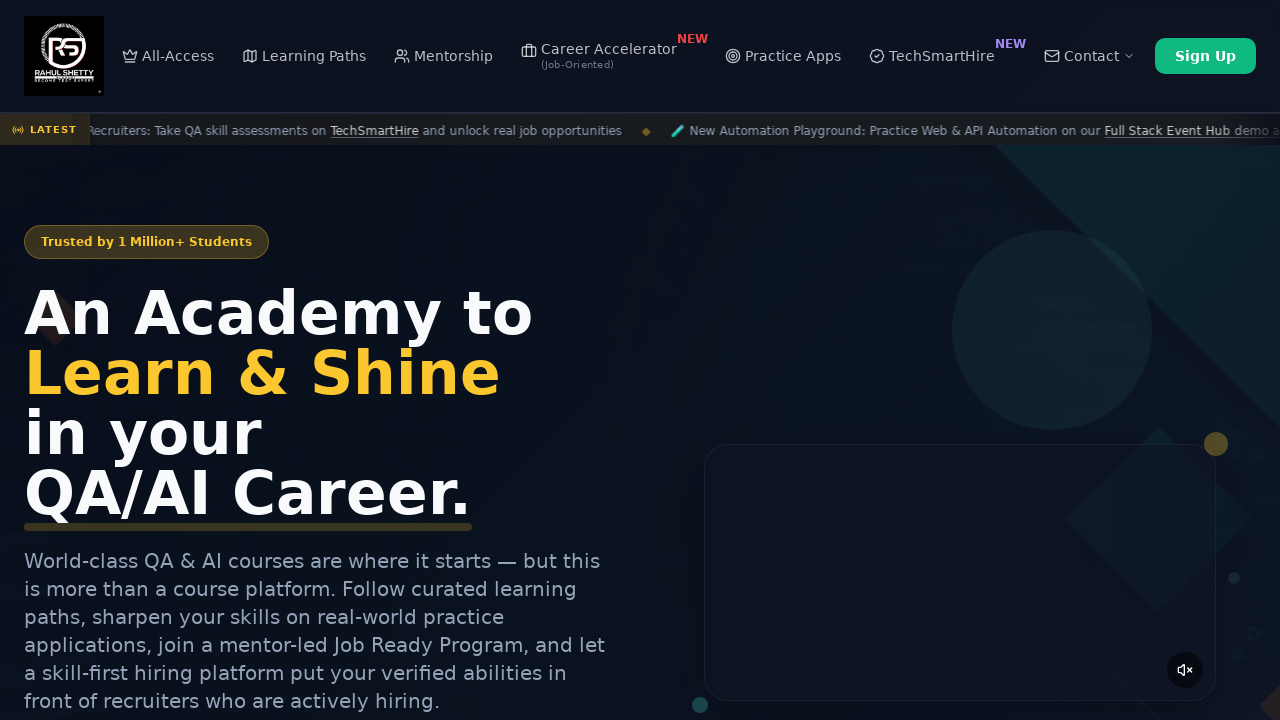